Tests progress bar by clicking start button and waiting for completion to 100%

Starting URL: https://www.leafground.com/drag.xhtml

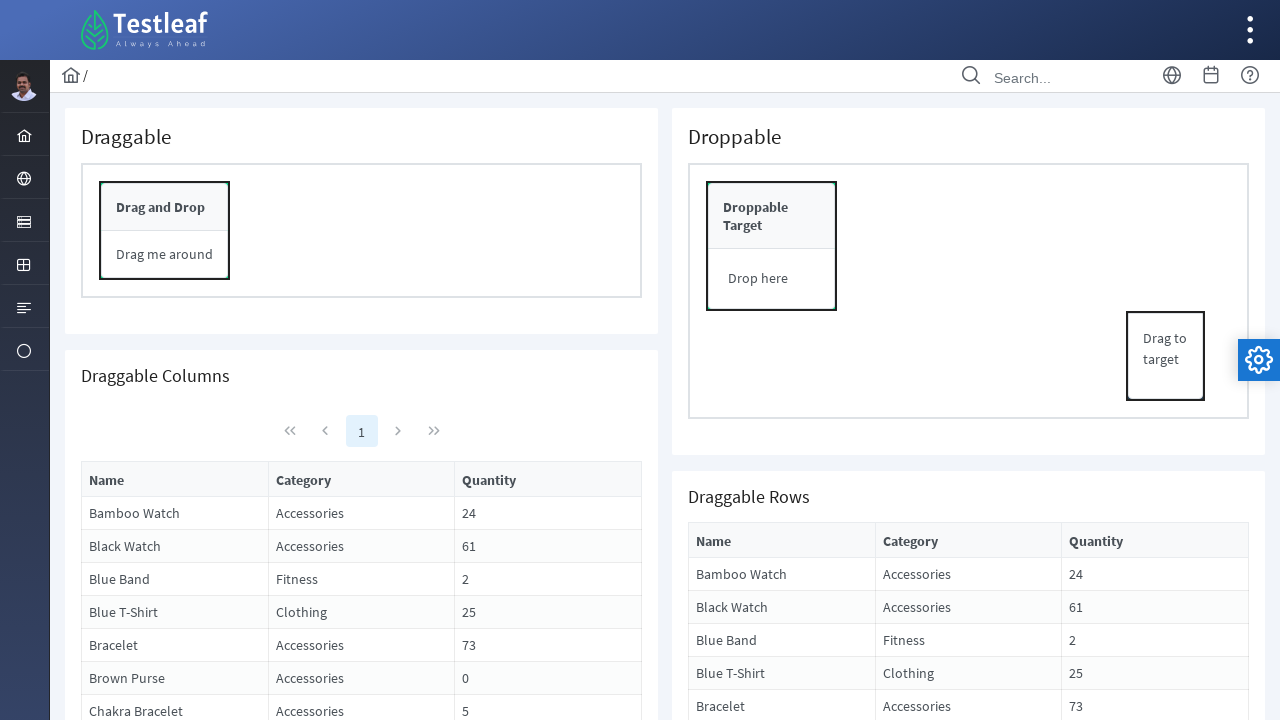

Navigated to progress bar test page
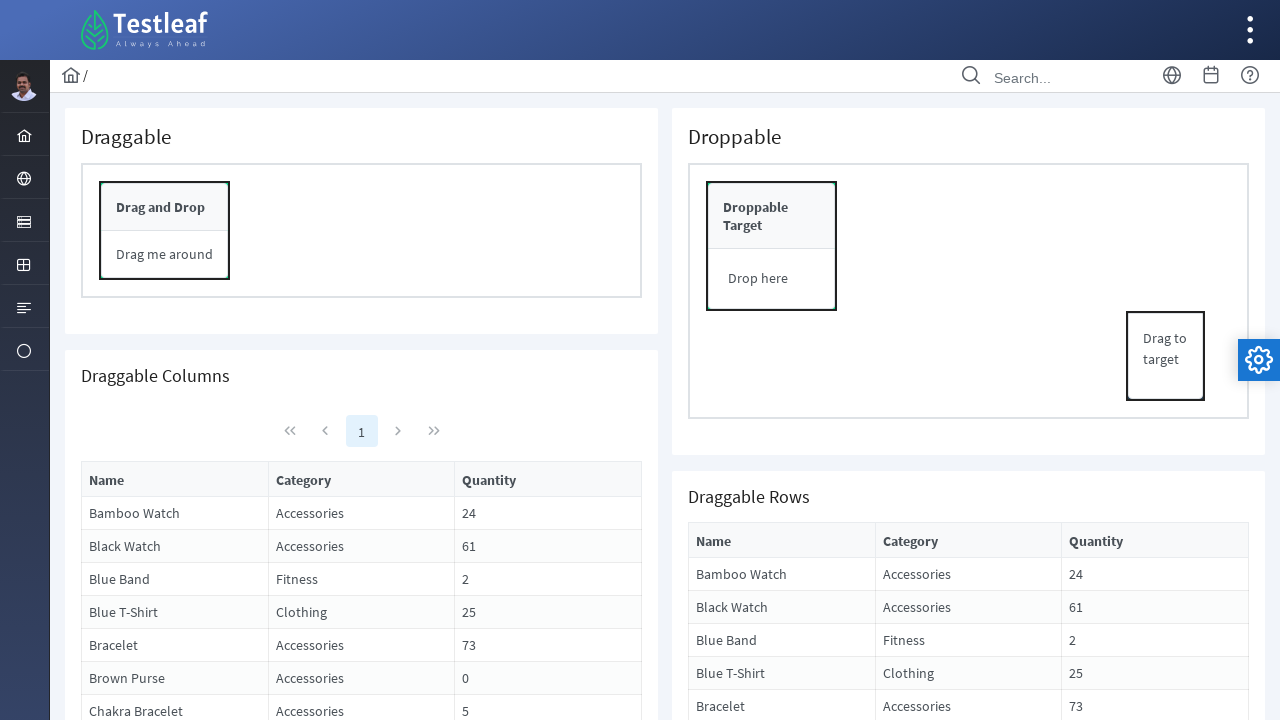

Clicked start button to begin progress bar at (730, 452) on #form\:j_idt119
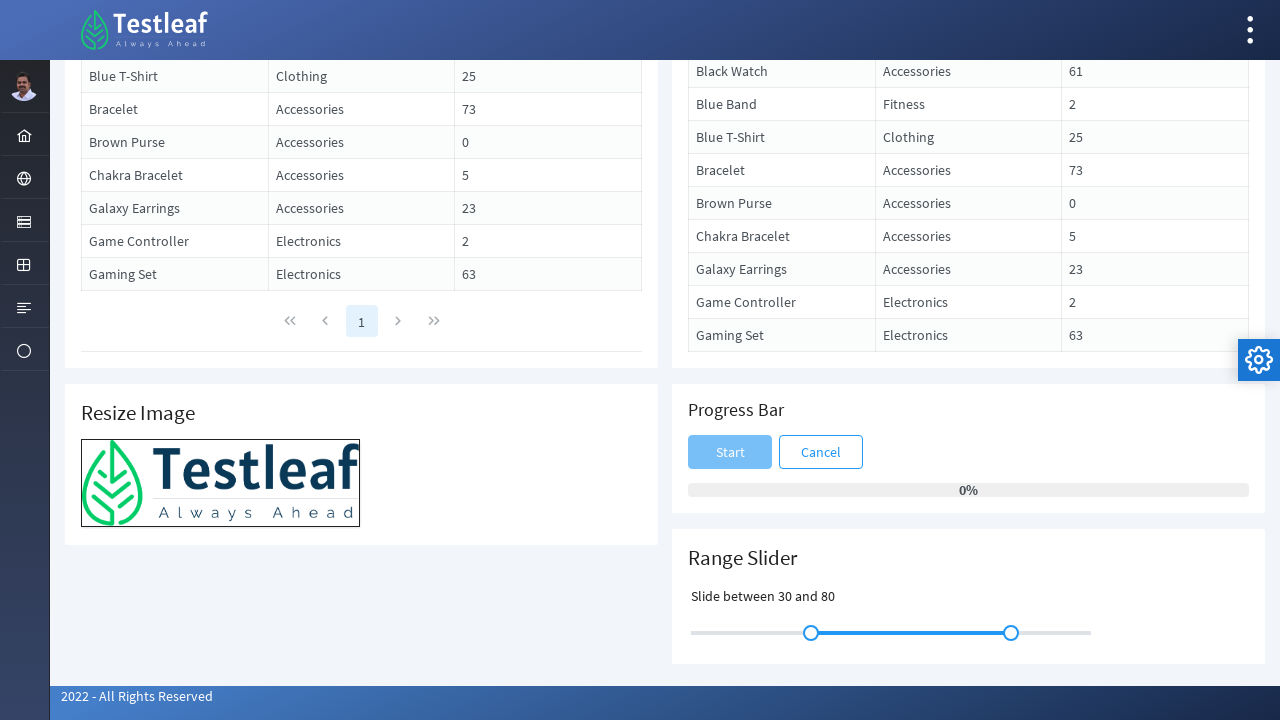

Progress bar completed to 100%
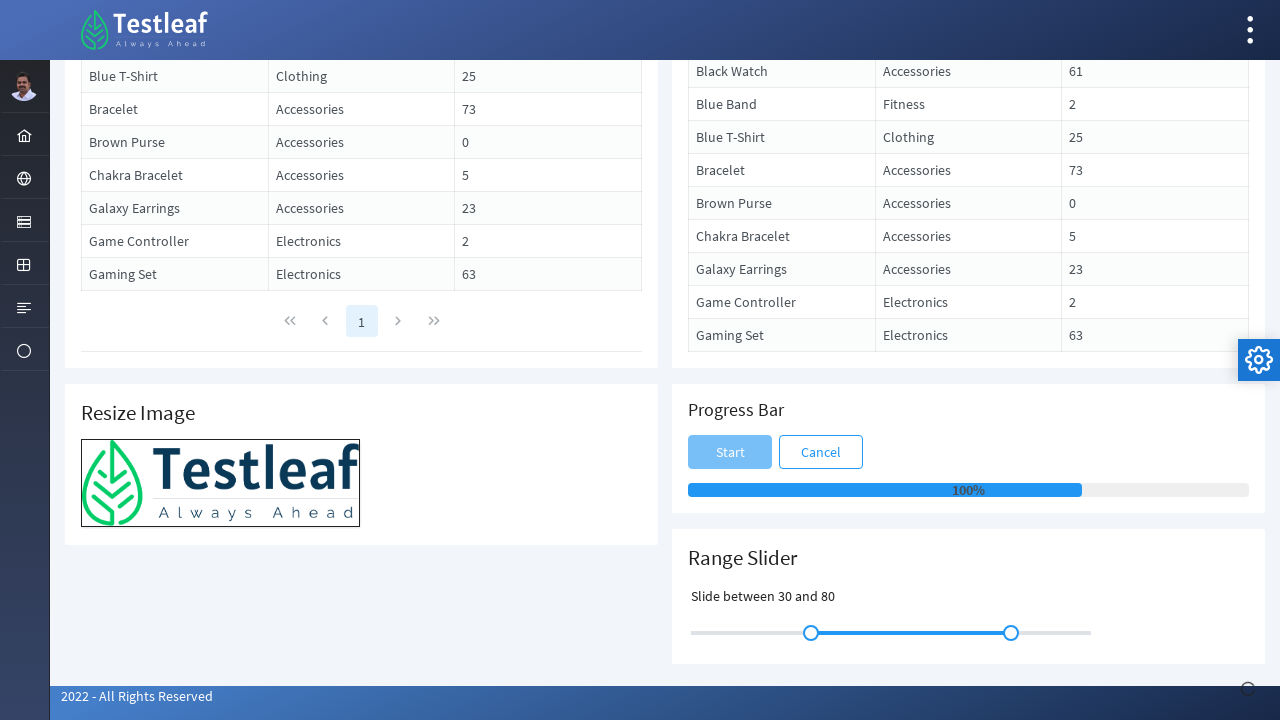

Retrieved completion message: Progress Completed
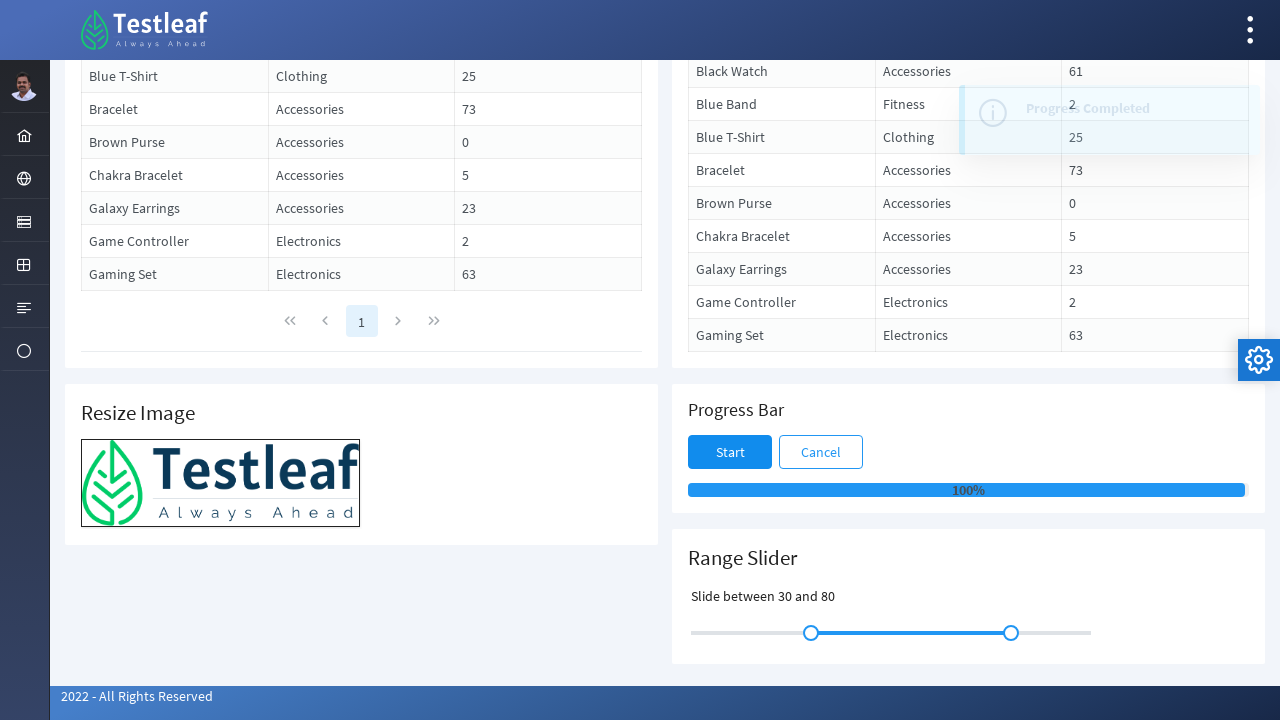

Printed completion message to console
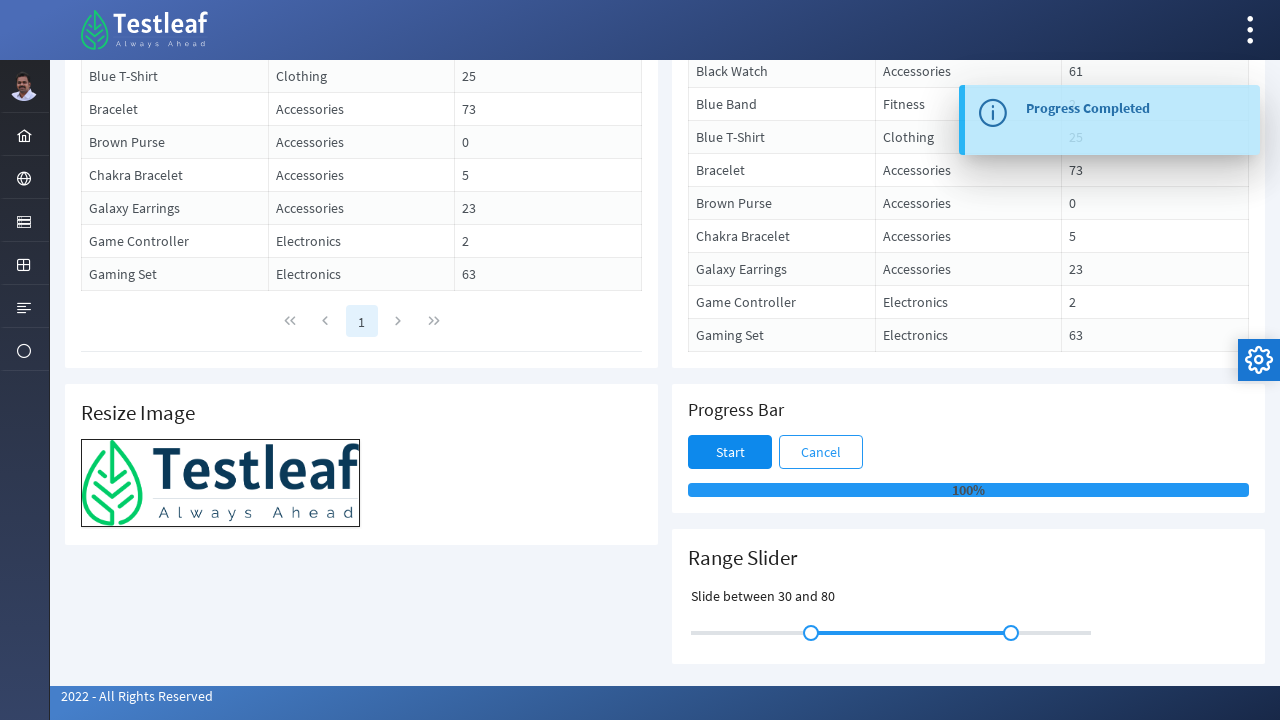

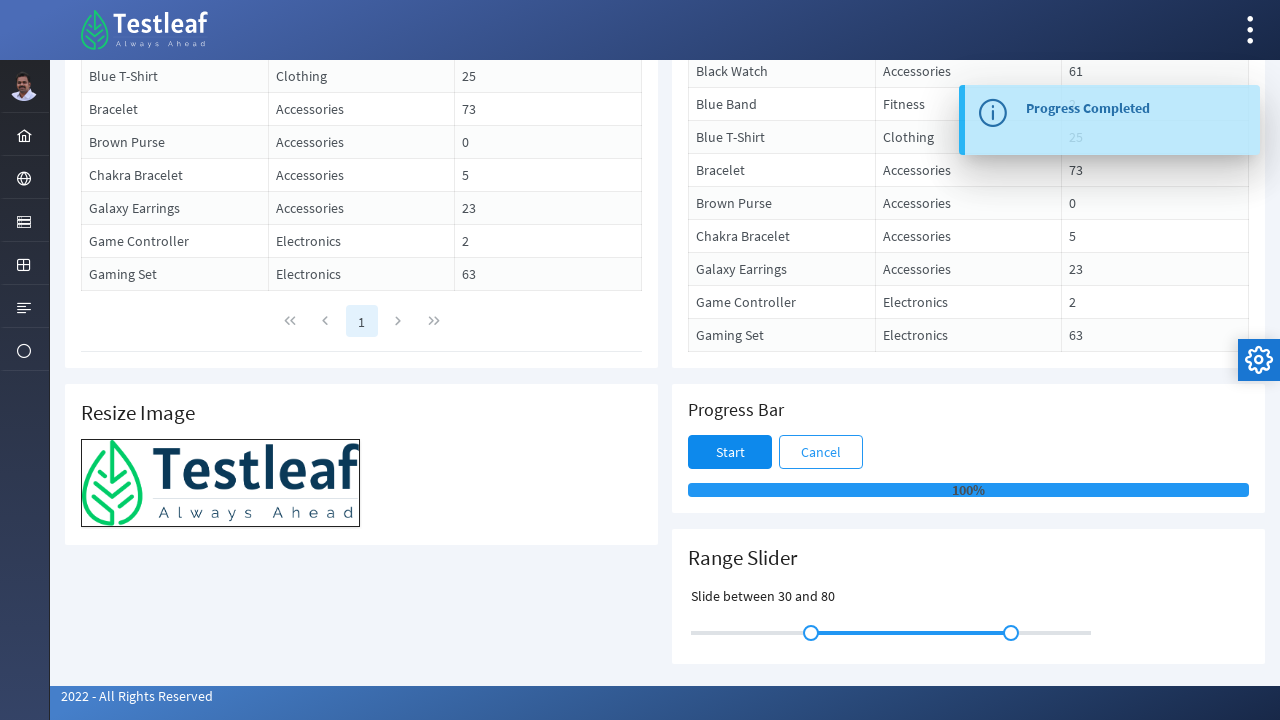